Tests Douban search by entering text in the search field and submitting the form

Starting URL: http://www.douban.com

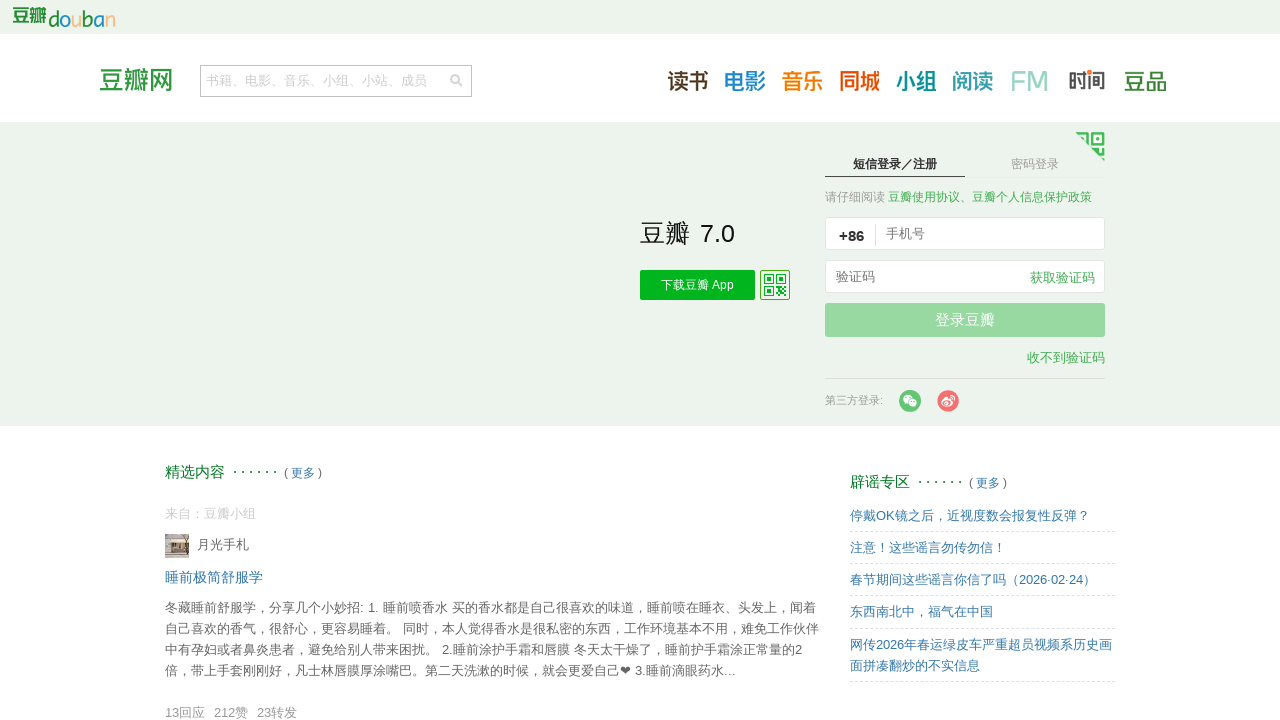

Filled search field with '山羊来了' on input[name='q']
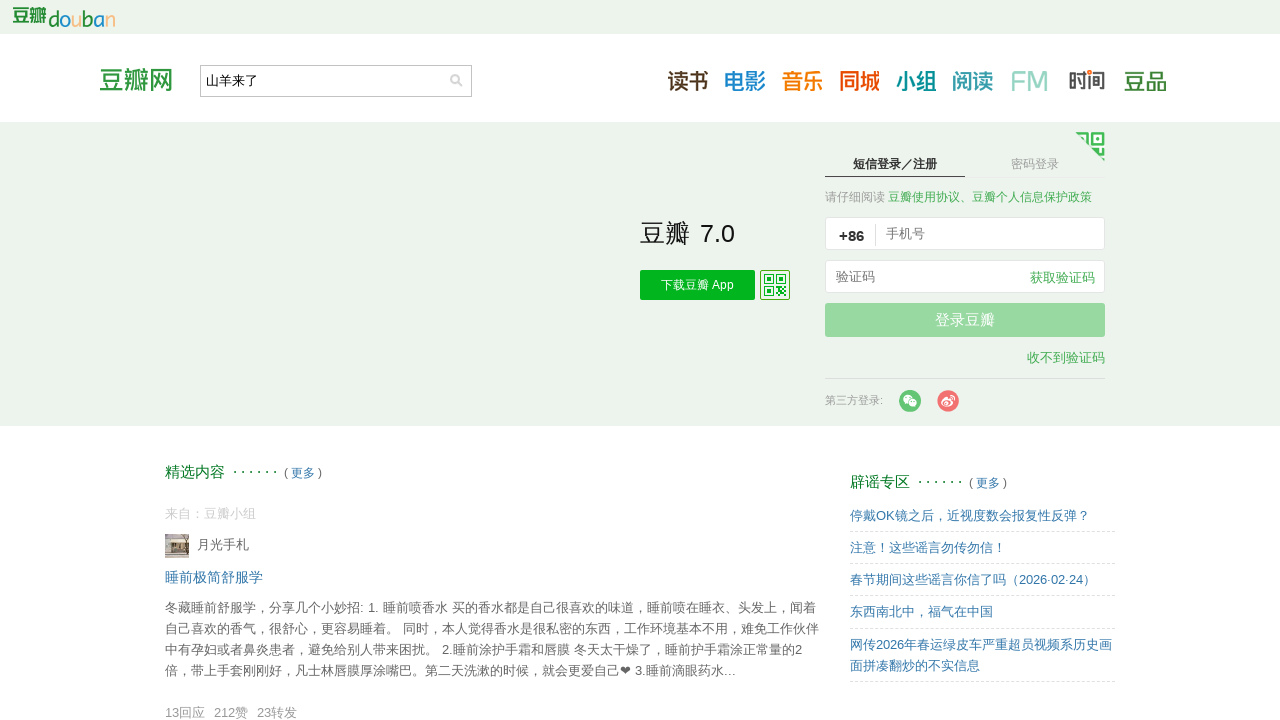

Submitted search form by pressing Enter on input[name='q']
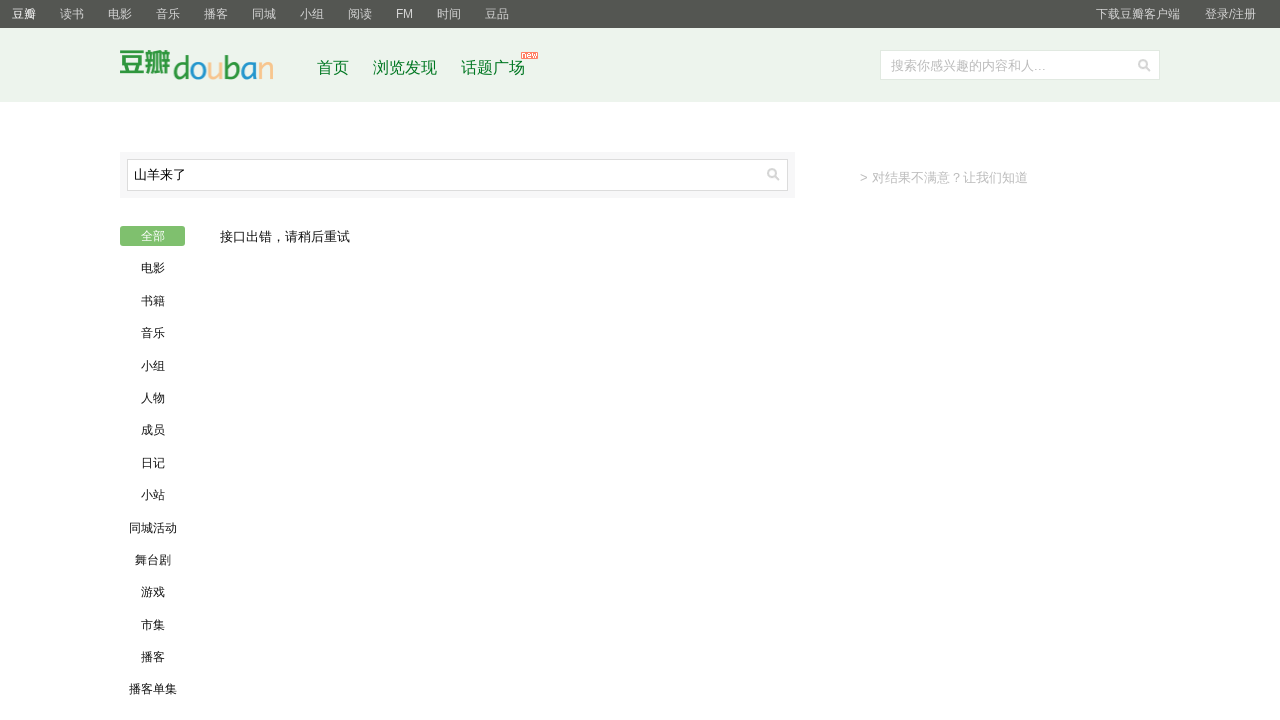

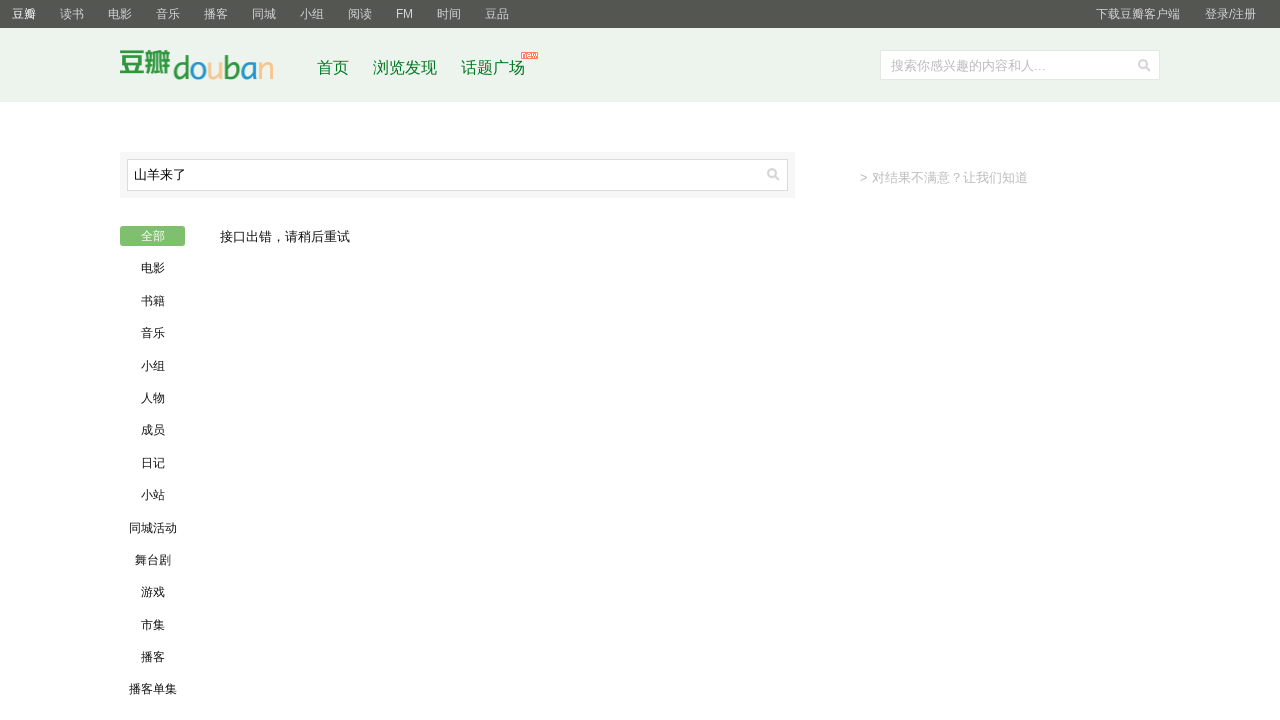